Navigates to the Assembly development site

Starting URL: https://dev.joinassembly.com

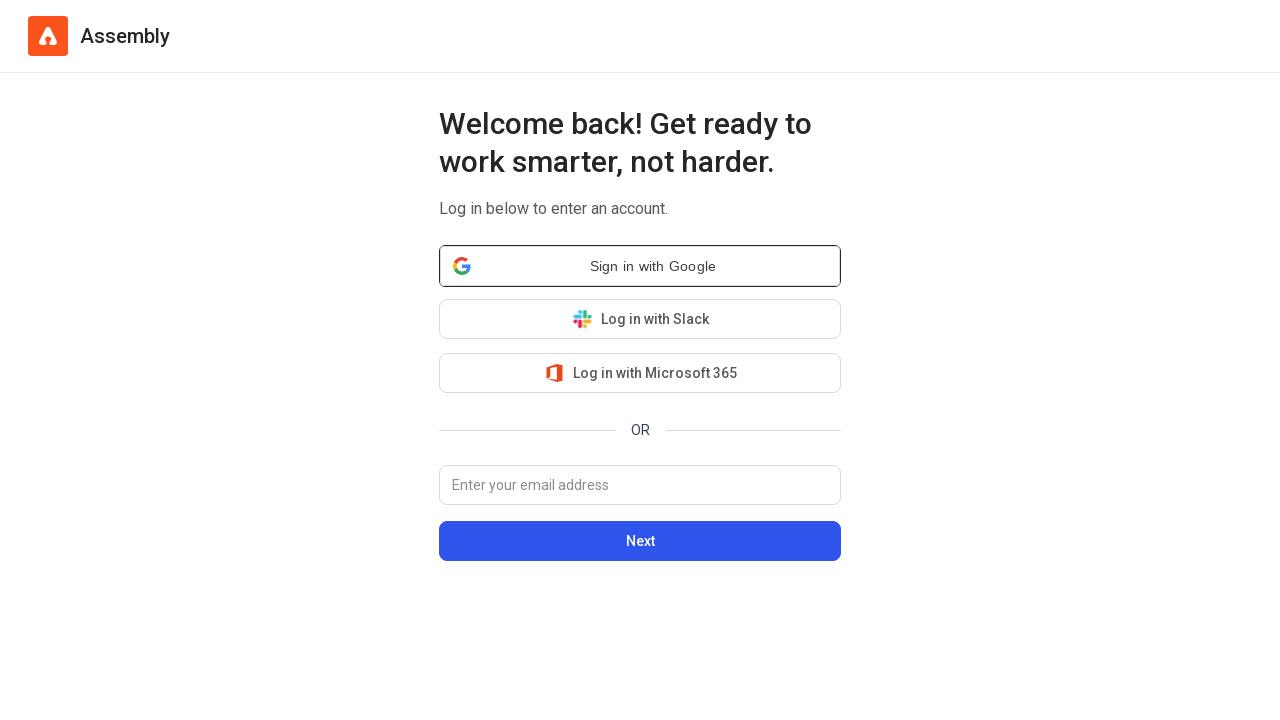

Navigated to Assembly development site at https://dev.joinassembly.com
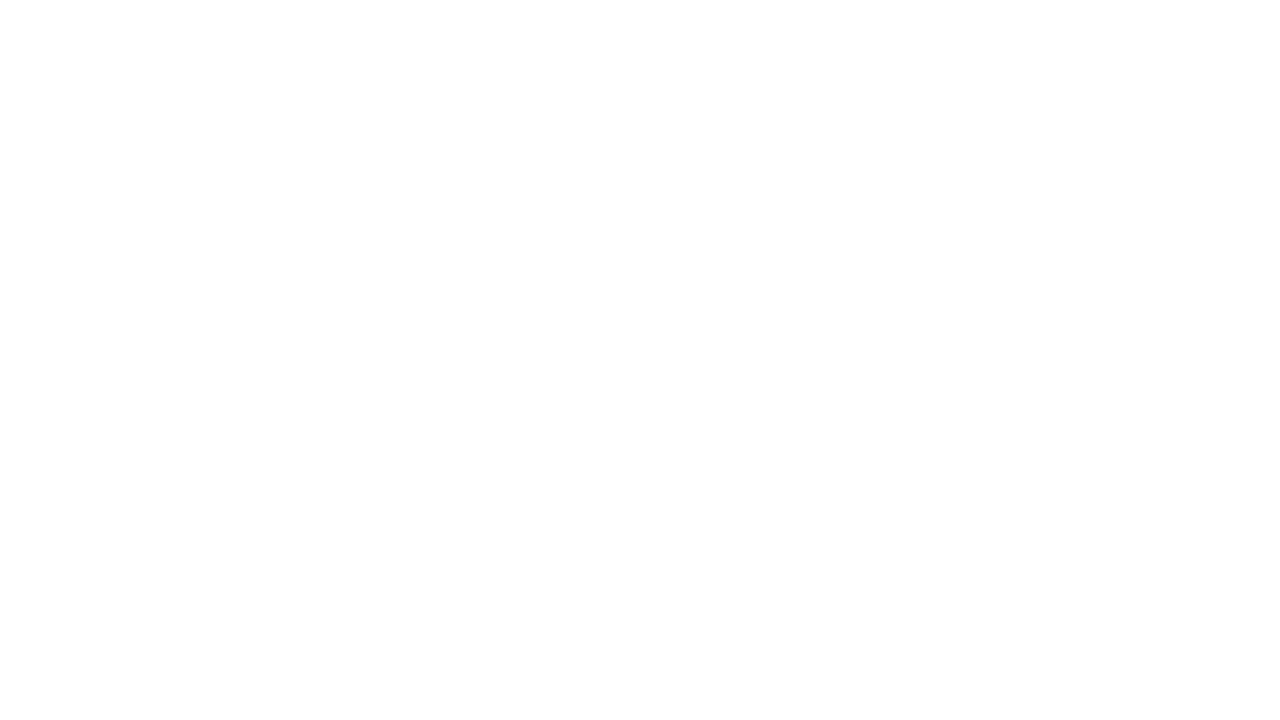

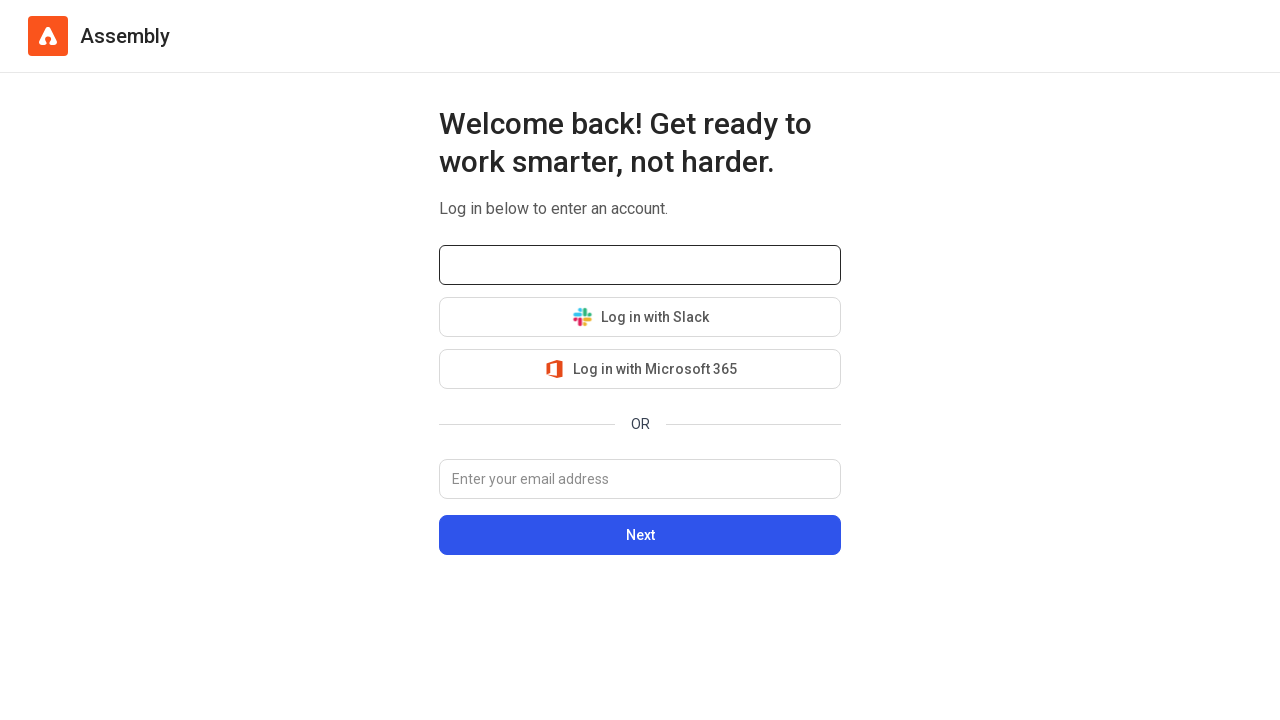